Refreshes the BMI calculator page and verifies the calculate button is present

Starting URL: https://atidcollege.co.il/Xamples/bmi/

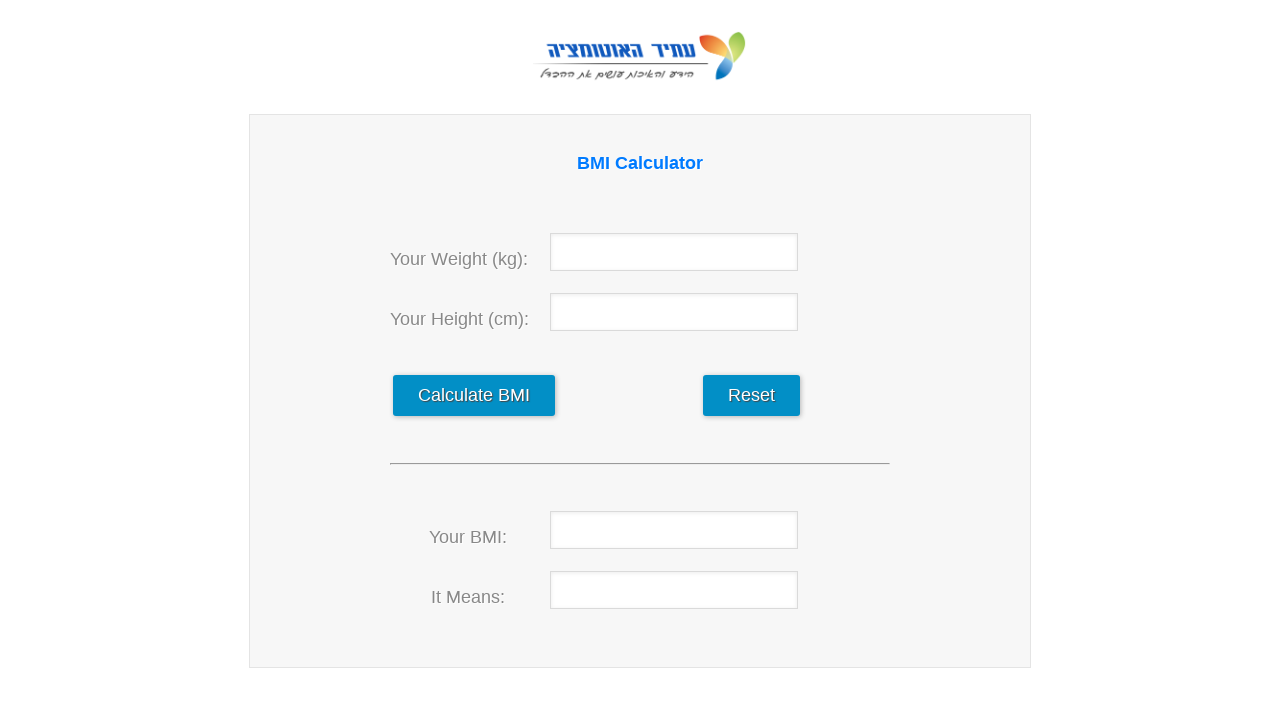

Refreshed the BMI calculator page
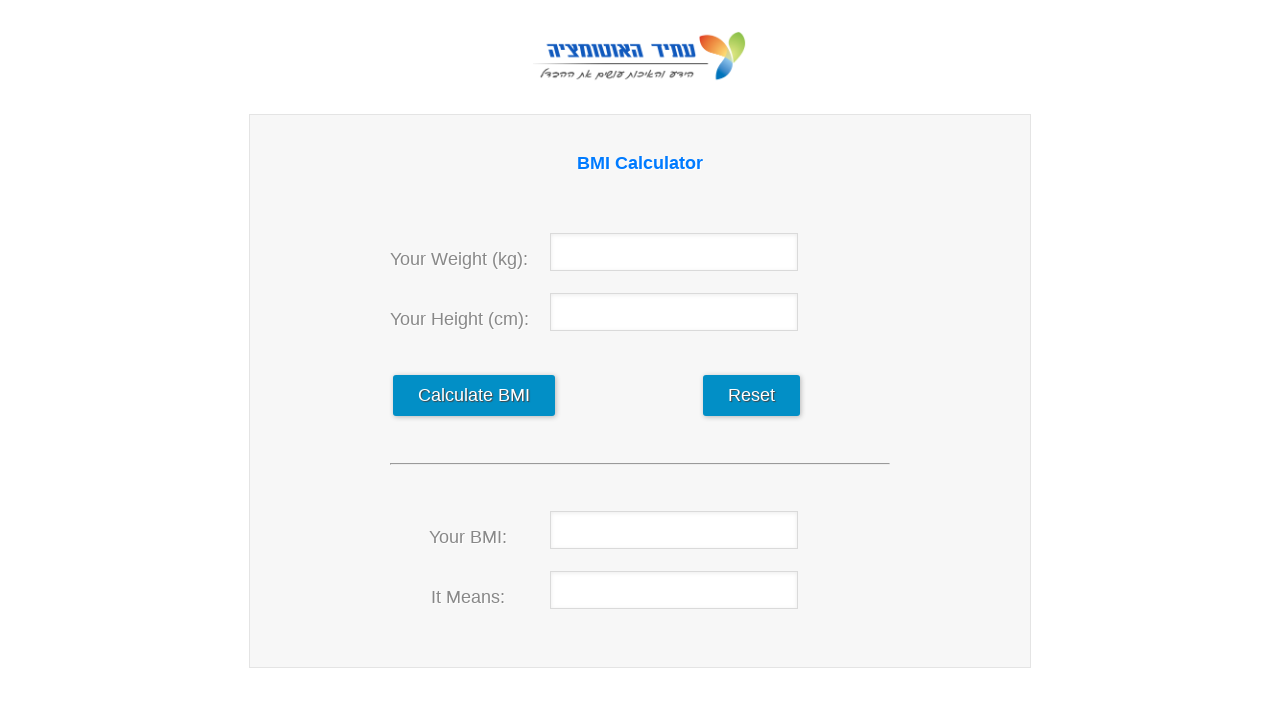

Verified calculate button is present
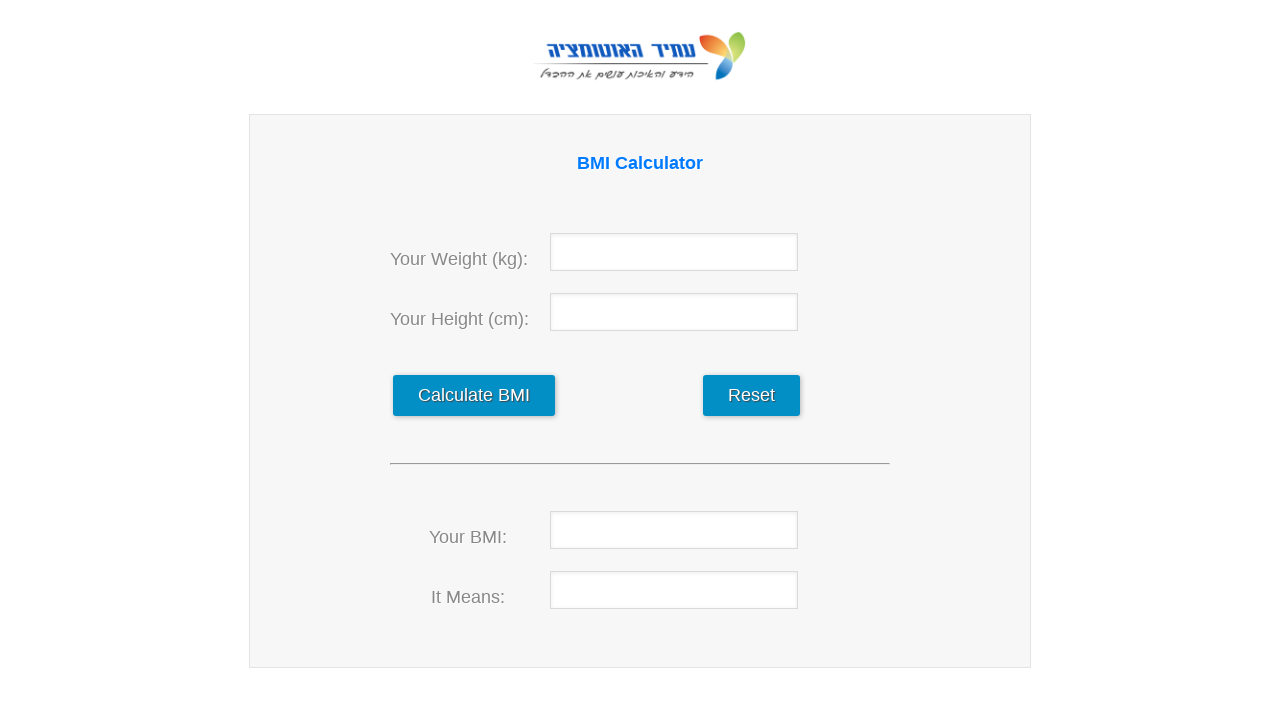

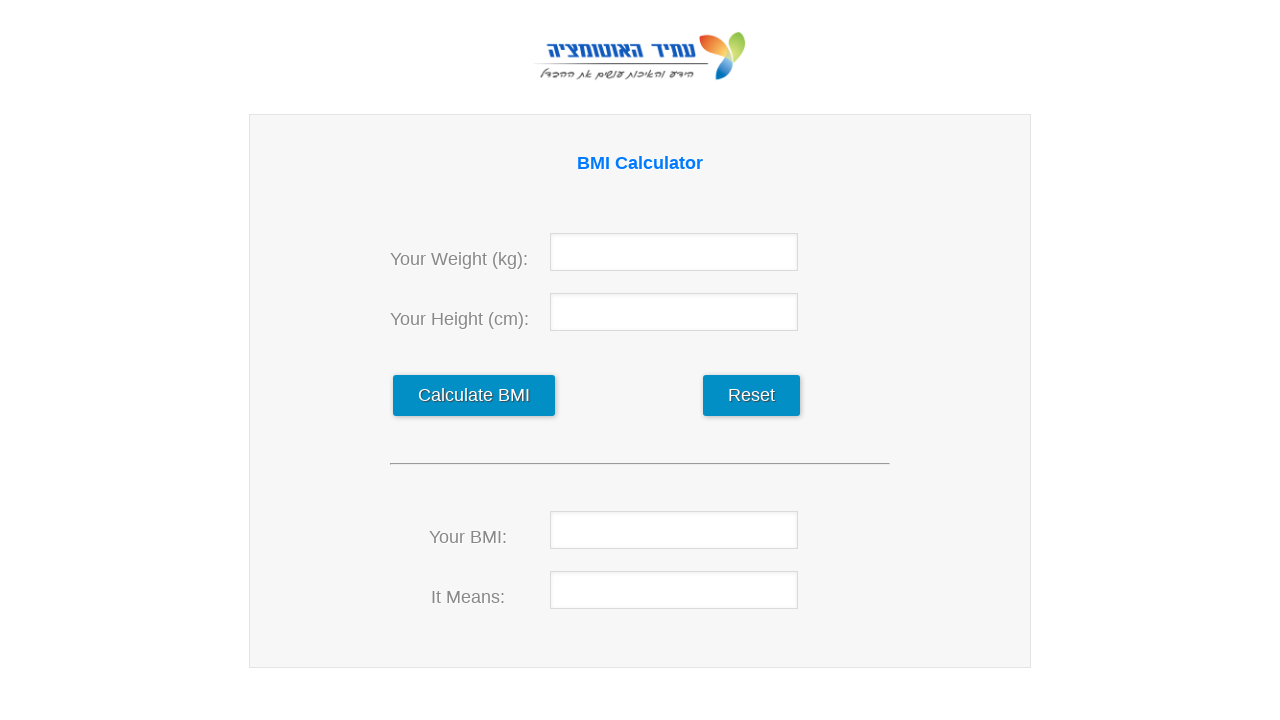